Tests sorting the Due column in descending order by clicking the column header twice and verifying the values are sorted correctly

Starting URL: http://the-internet.herokuapp.com/tables

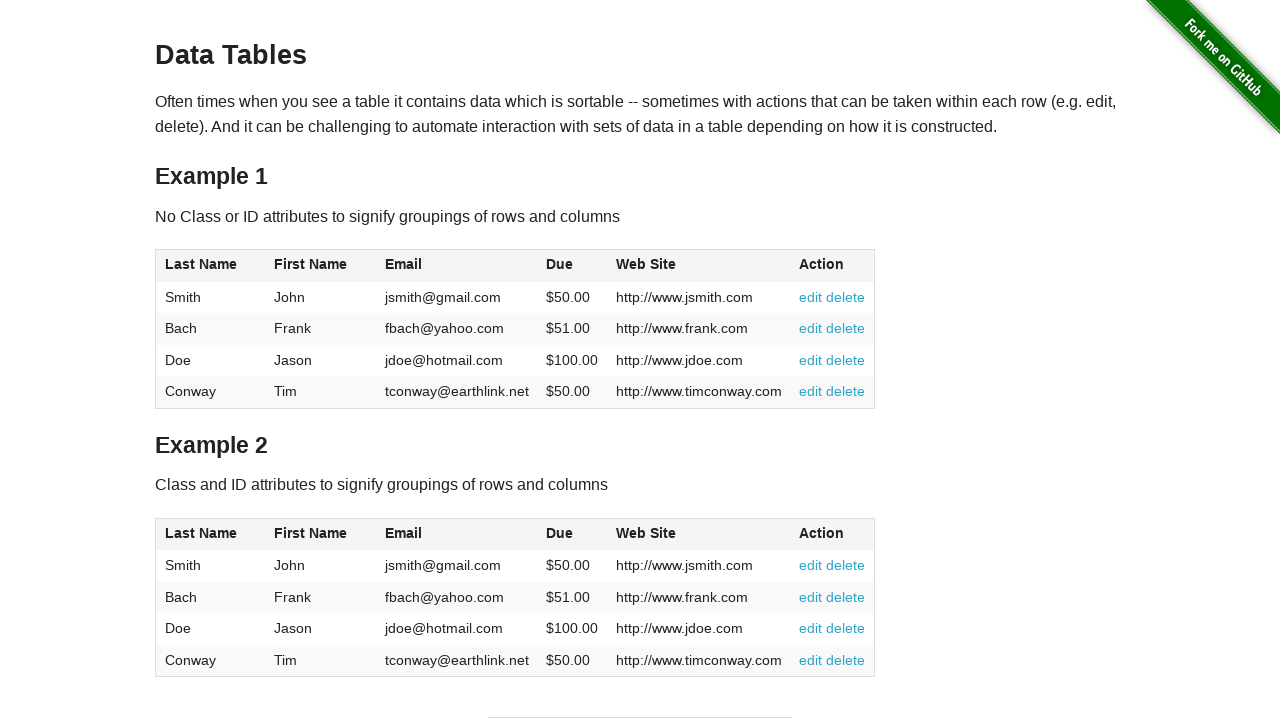

Clicked Due column header first time for ascending order at (572, 266) on #table1 thead tr th:nth-of-type(4)
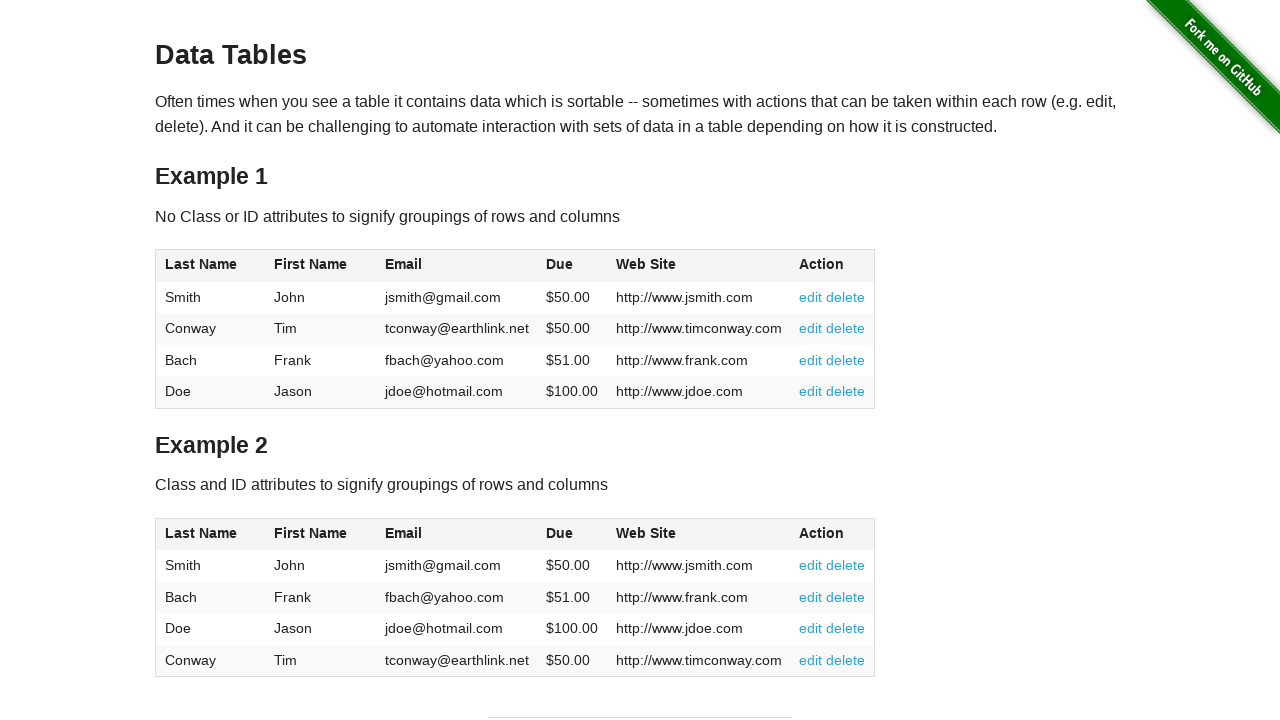

Clicked Due column header second time for descending order at (572, 266) on #table1 thead tr th:nth-of-type(4)
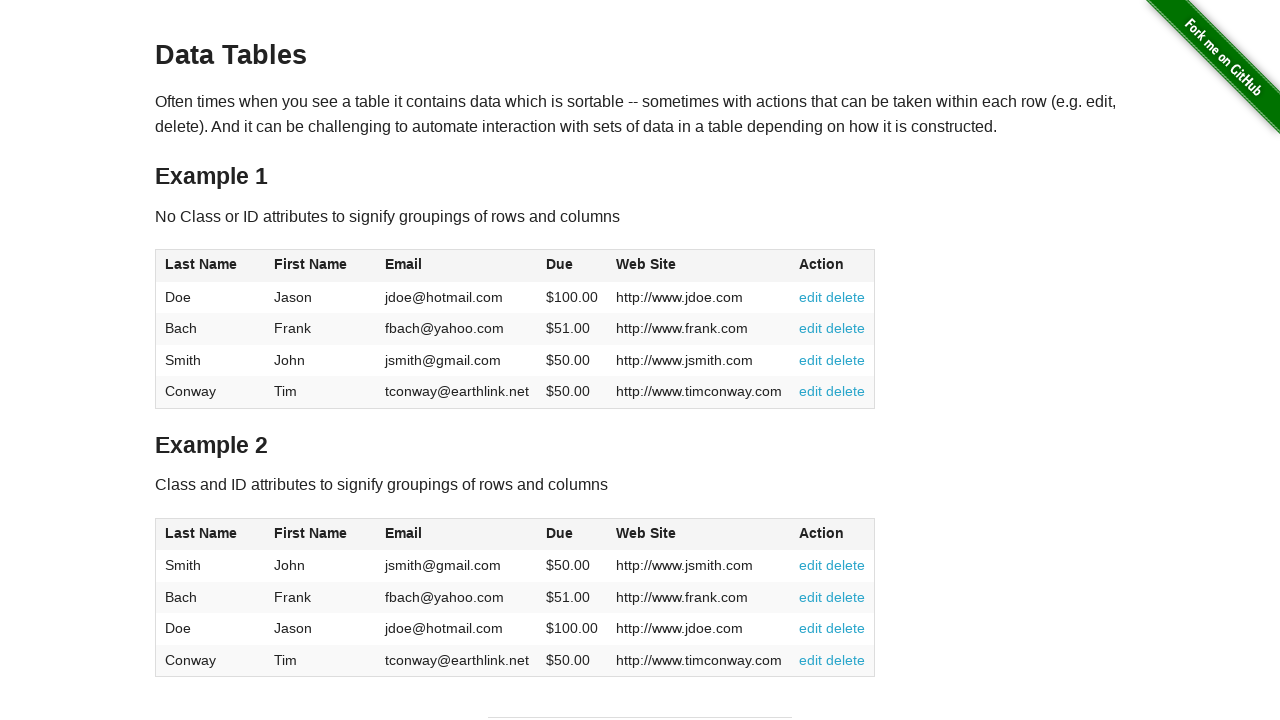

Due column values loaded and verified to be present
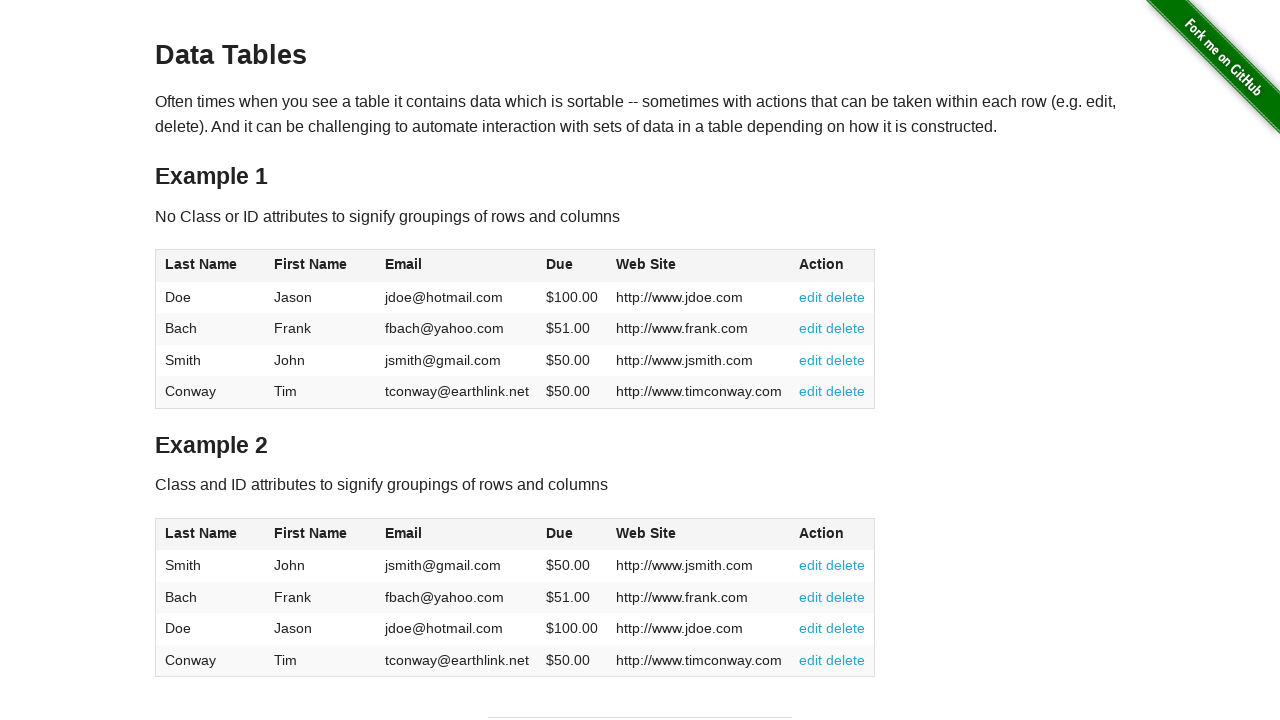

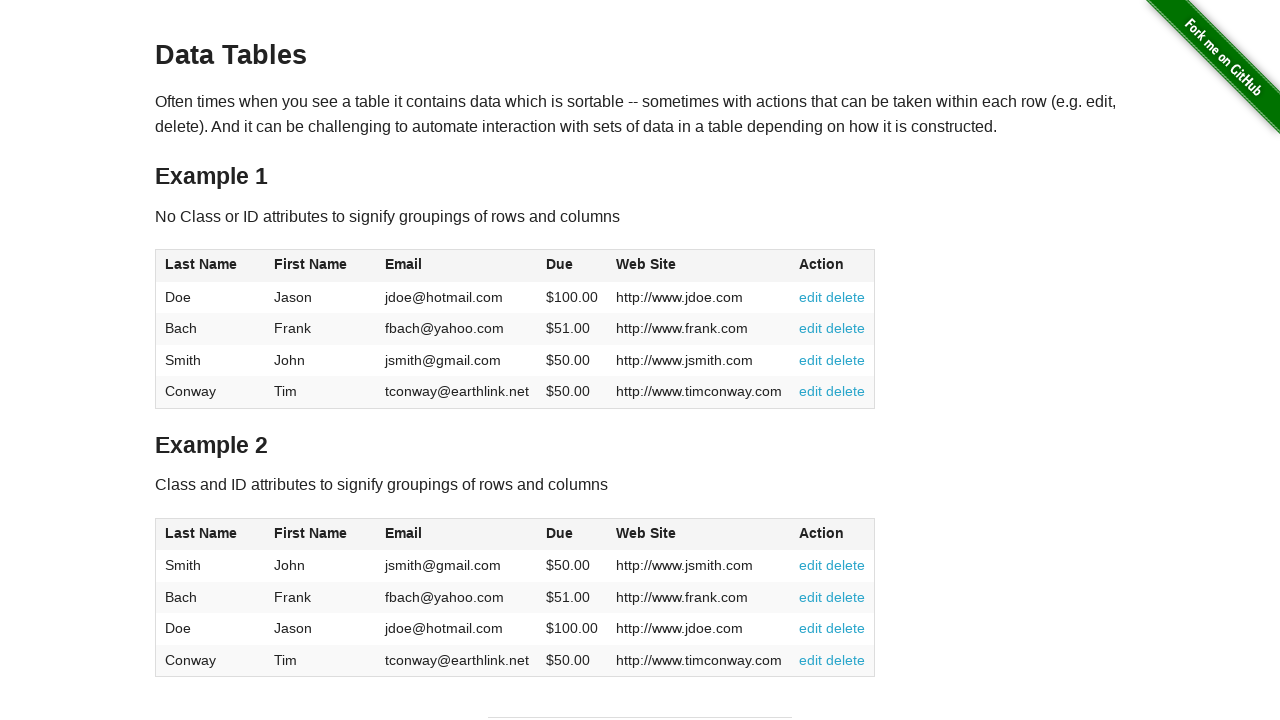